Tests Angular binding by entering a name in an input field bound to 'yourName' model and verifying the greeting text updates accordingly

Starting URL: http://www.angularjs.org

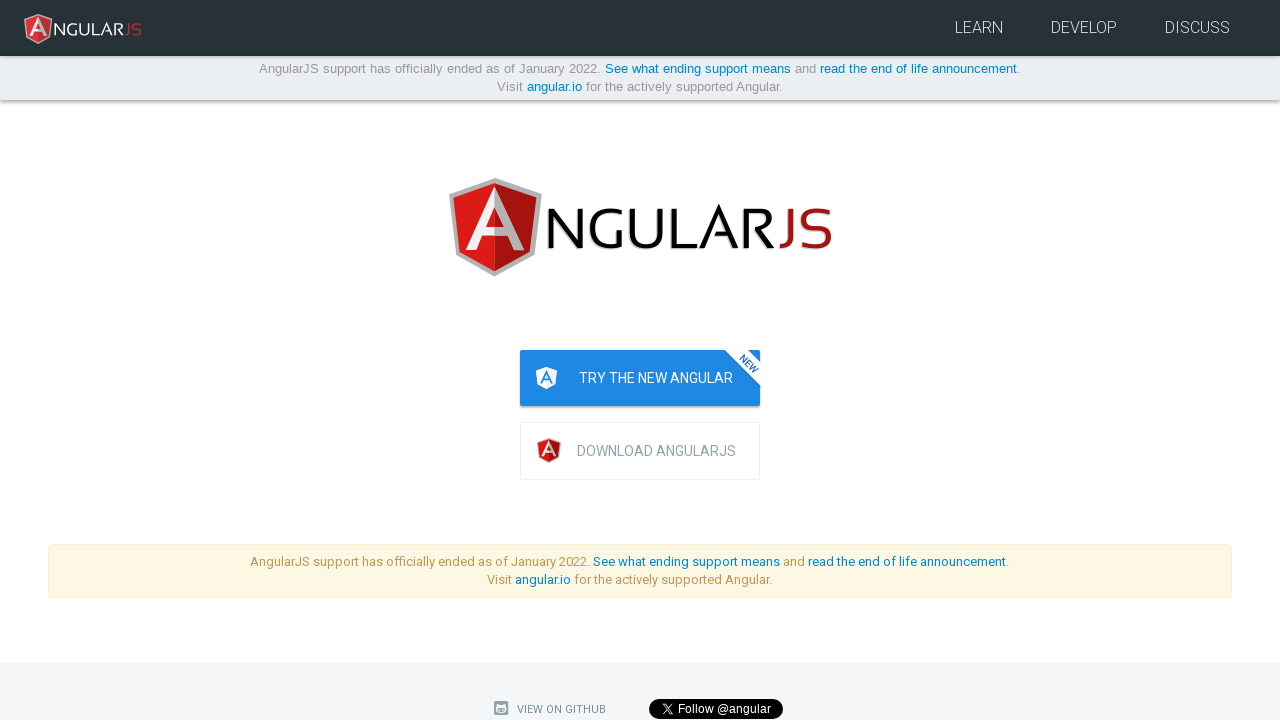

Angular app loaded - yourName input field is visible
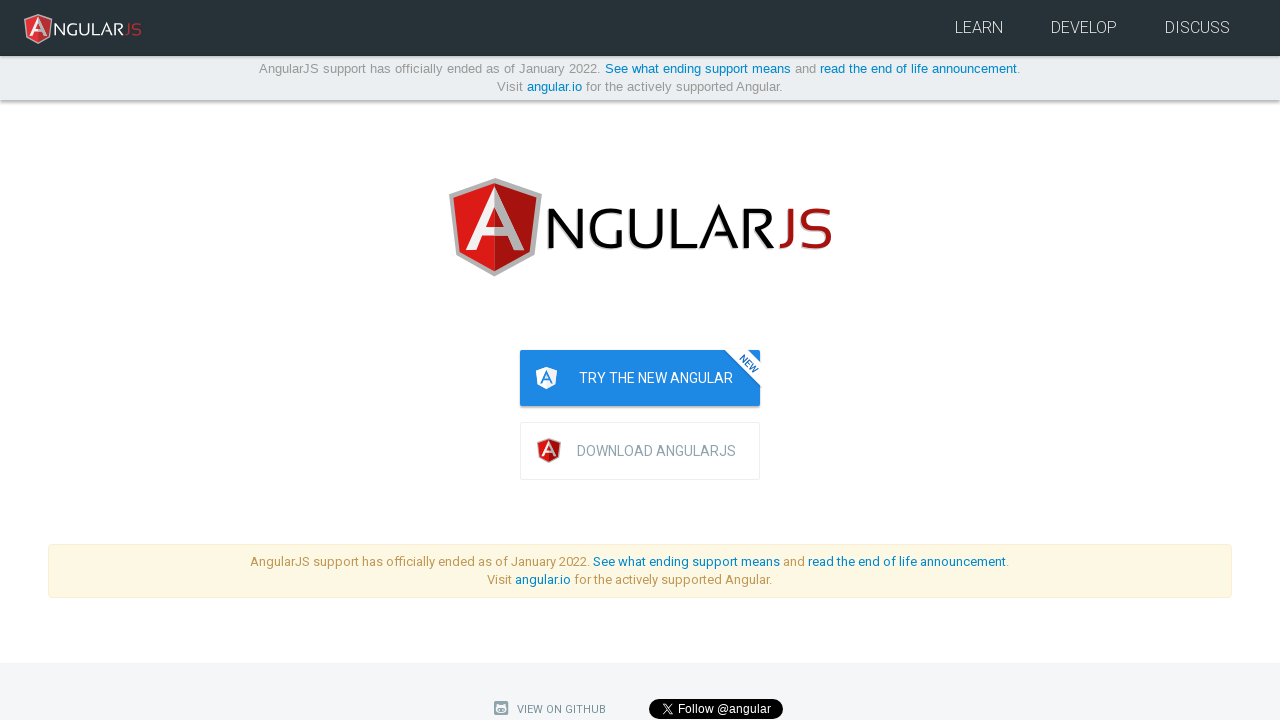

Entered 'Julie' in the yourName input field on [ng-model='yourName']
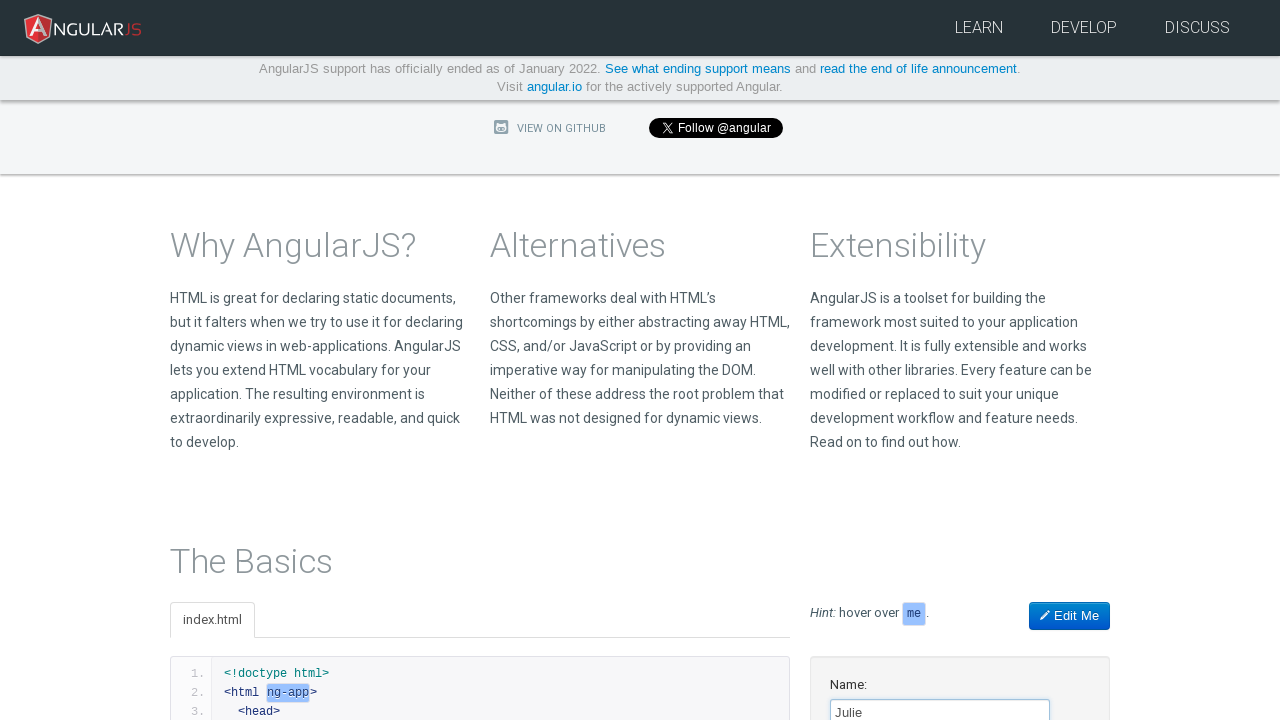

Greeting text 'Hello Julie!' is displayed, confirming Angular binding works correctly
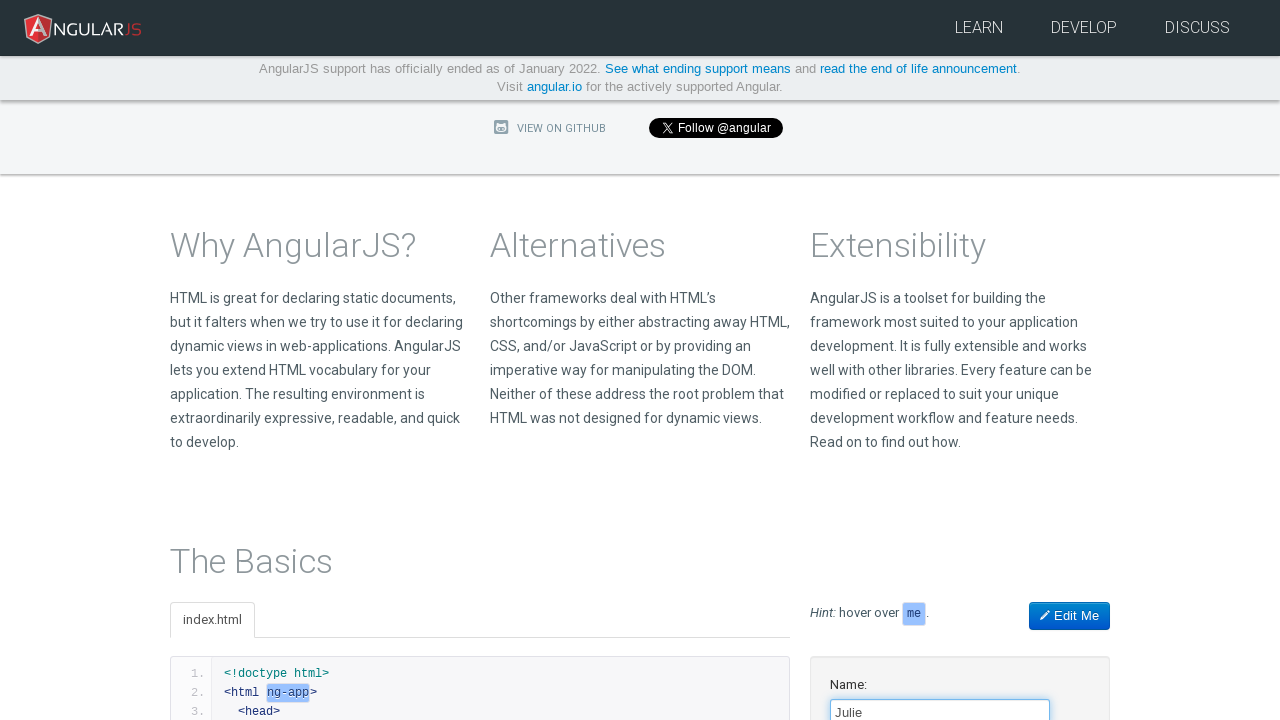

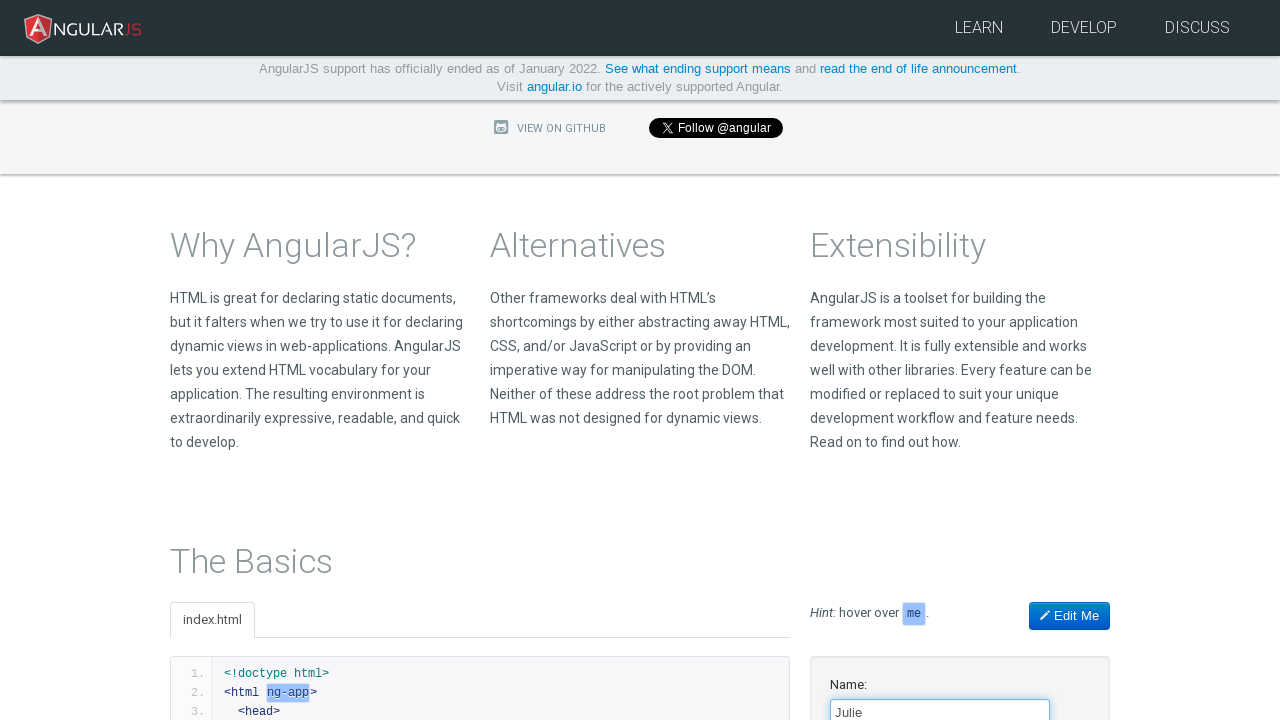